Navigates to the Automation Practice page and verifies that footer links are present and visible on the page

Starting URL: https://rahulshettyacademy.com/AutomationPractice/

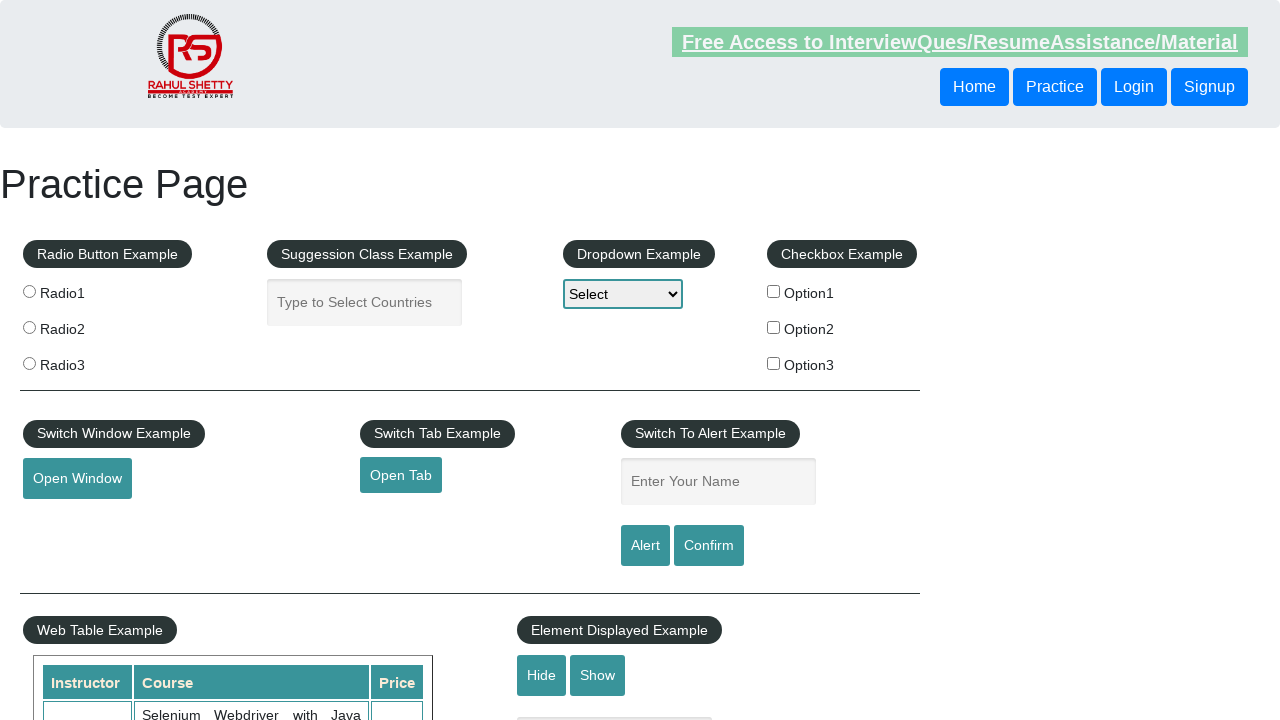

Navigated to Automation Practice page
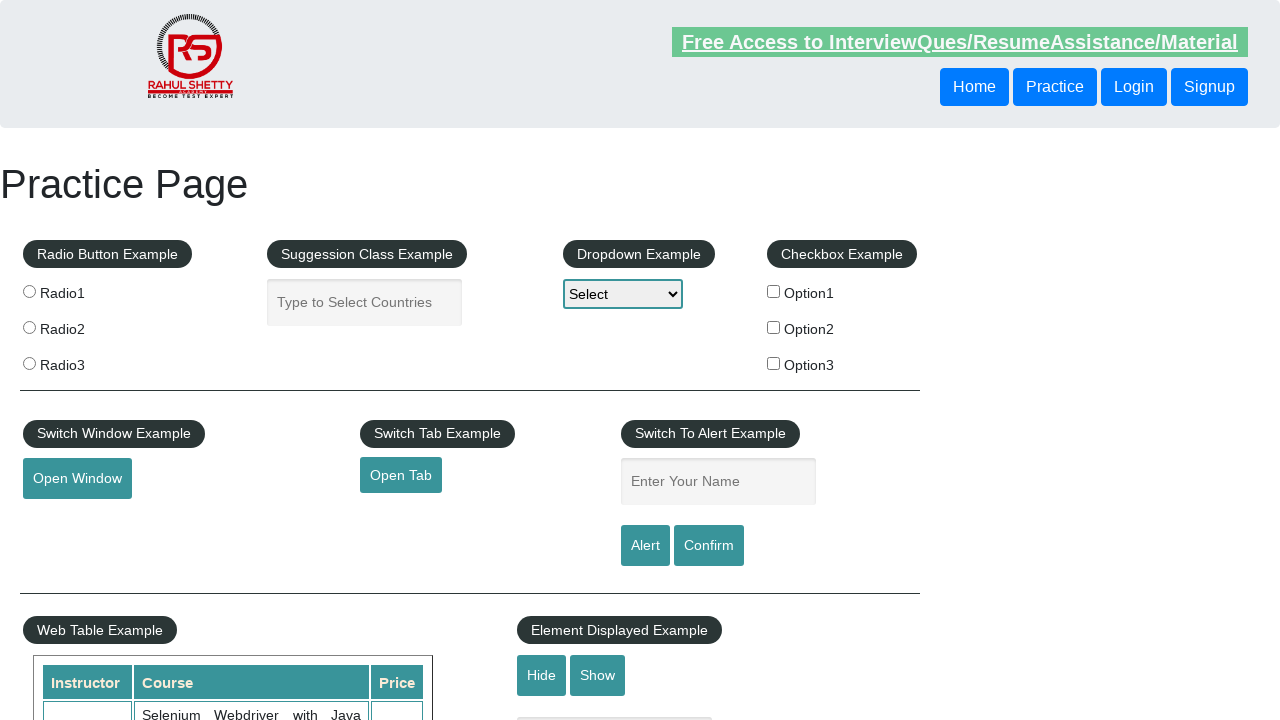

Footer links selector loaded
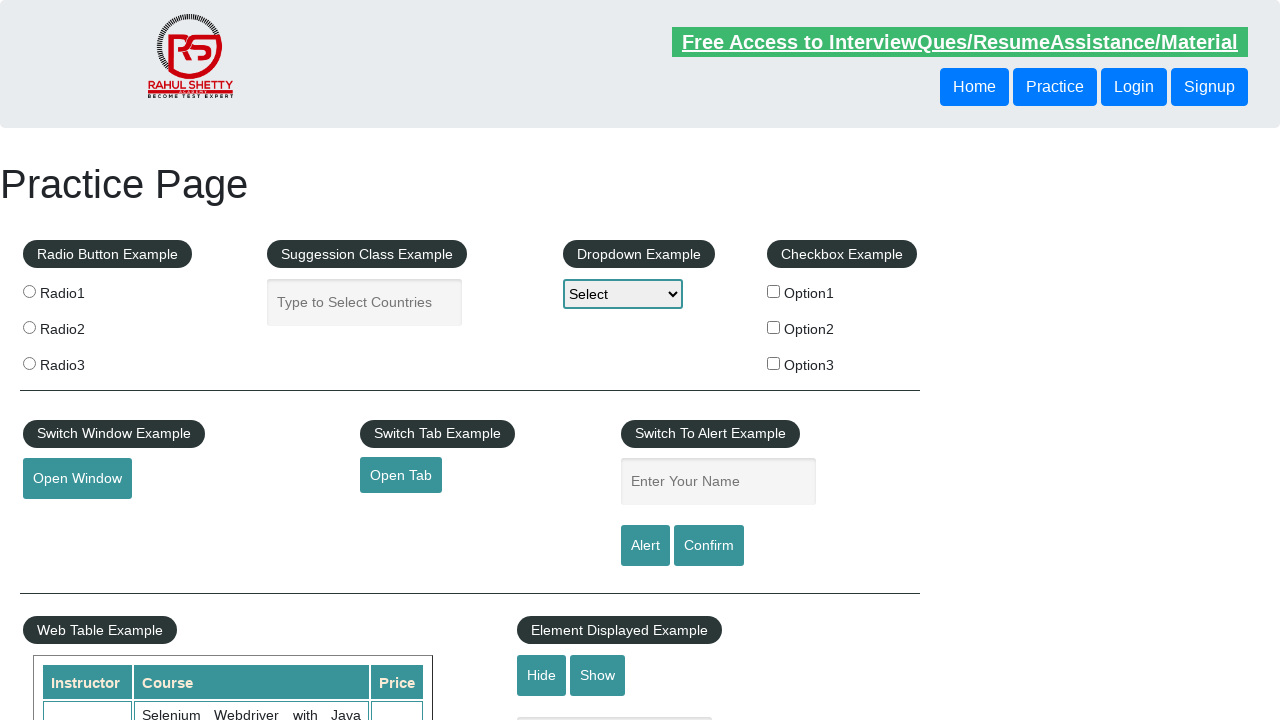

Located all footer links
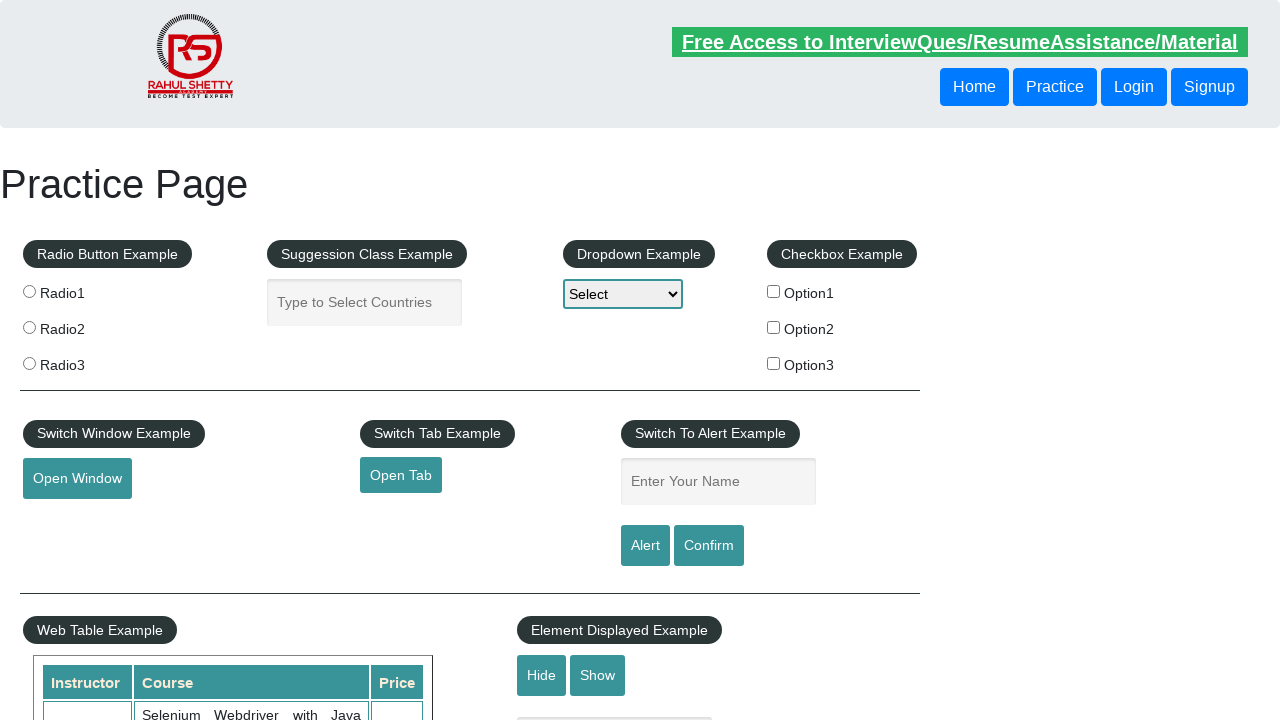

Verified that footer links are present on the page
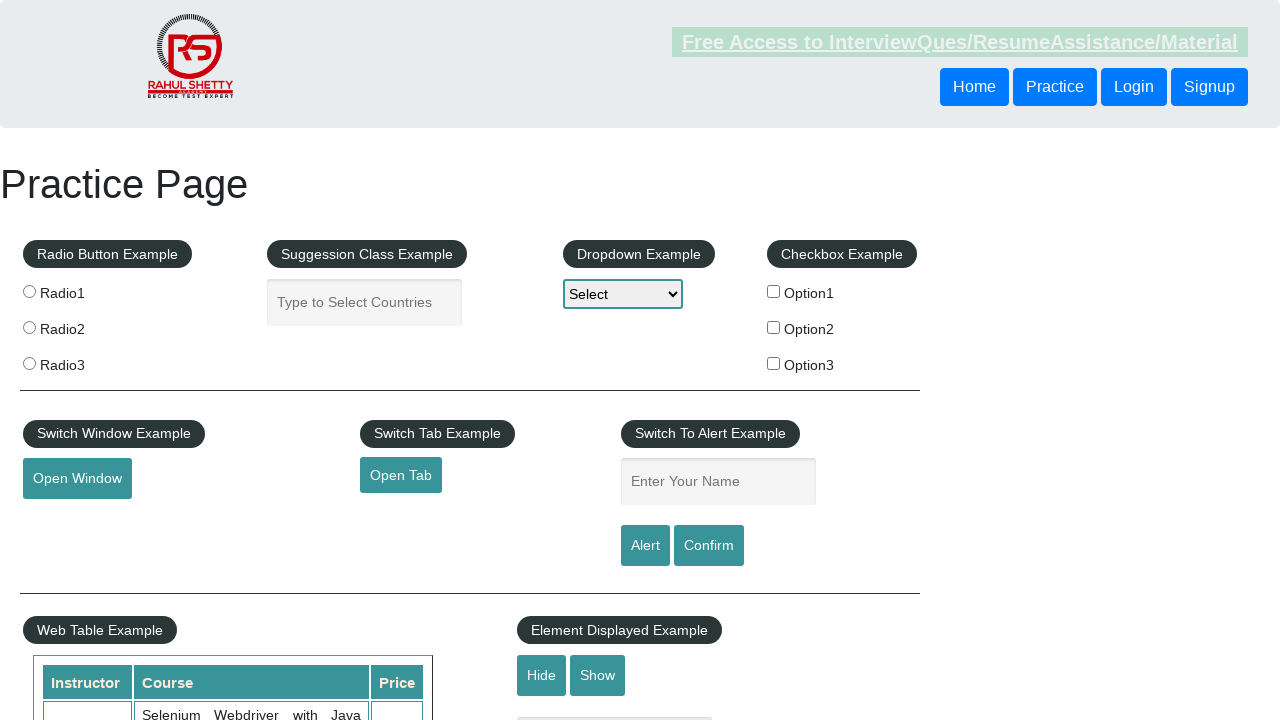

Verified first footer link is visible
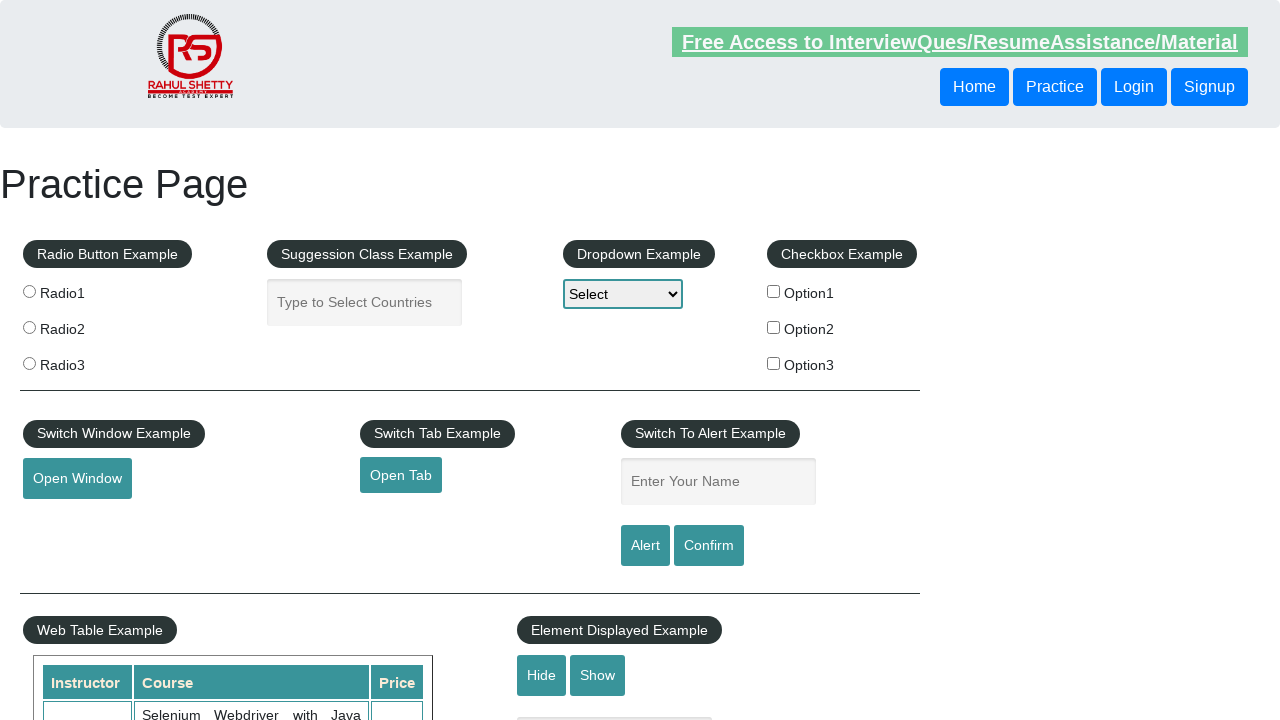

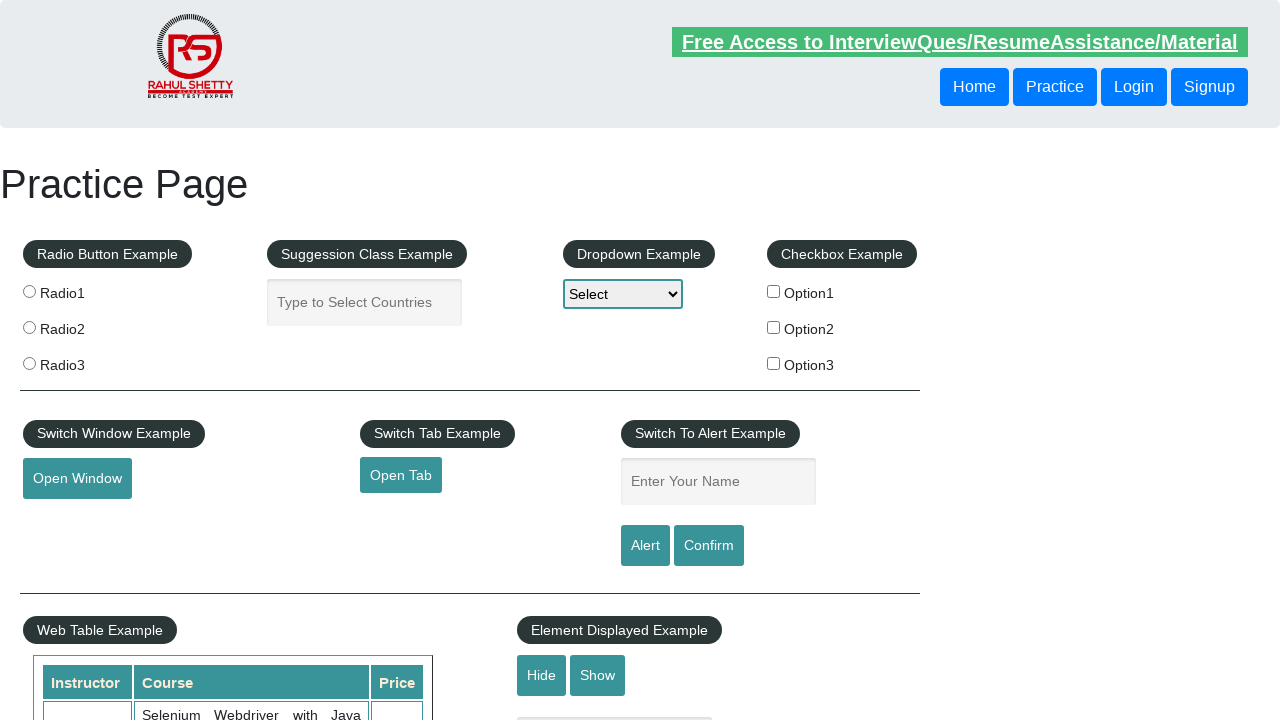